Tests window handling by clicking a link that opens a new window and switching to it

Starting URL: http://the-internet.herokuapp.com/windows

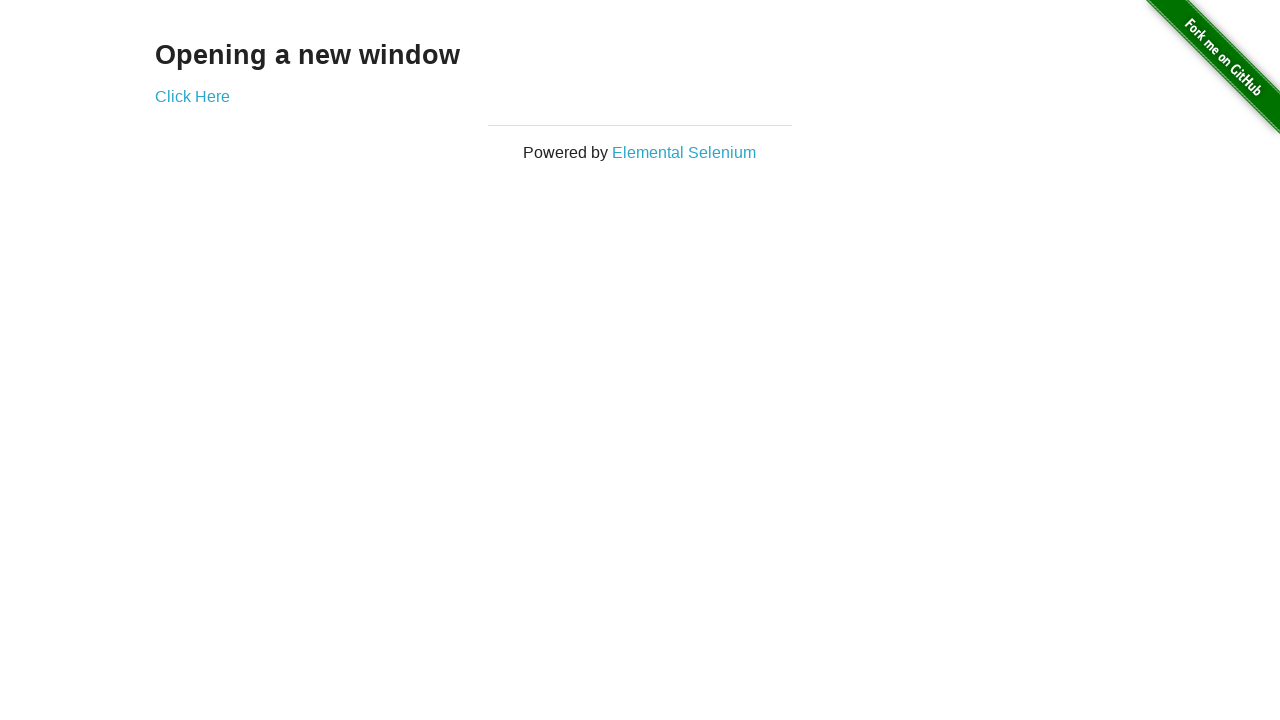

Verified initial page title contains 'The Internet'
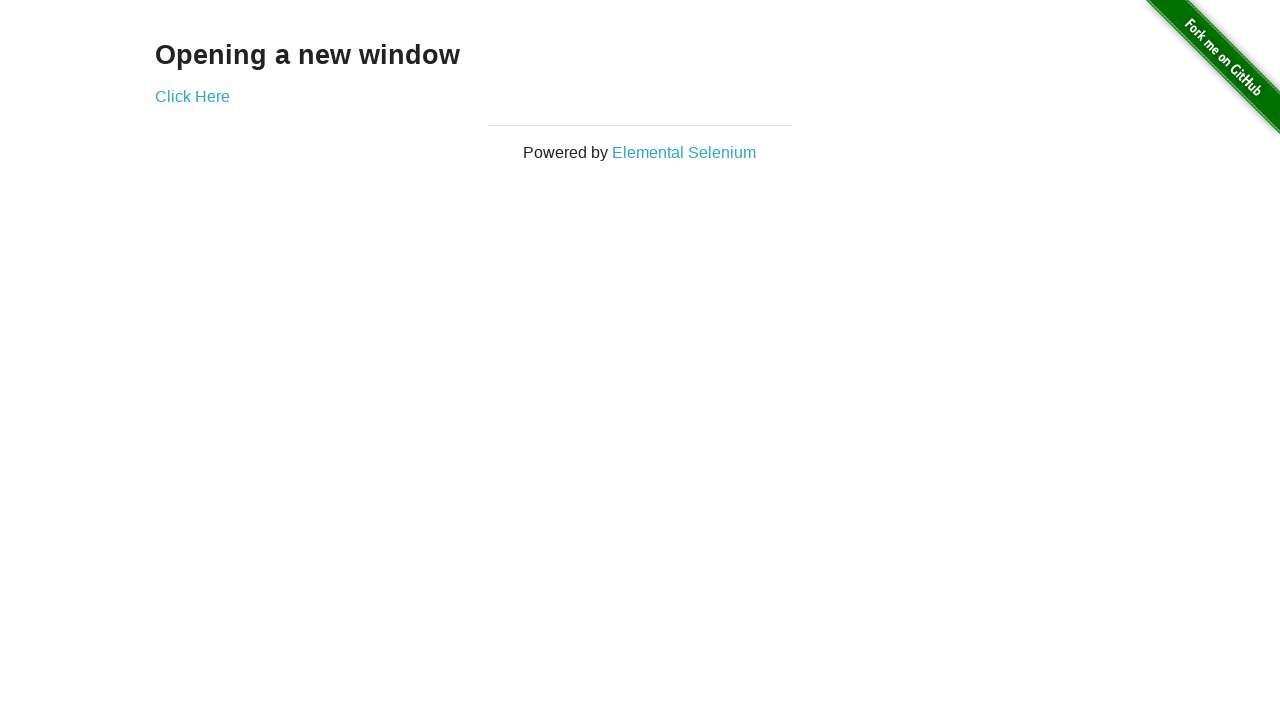

Clicked 'Click Here' link to open new window at (192, 96) on xpath=//a[contains(text(),'Click')]
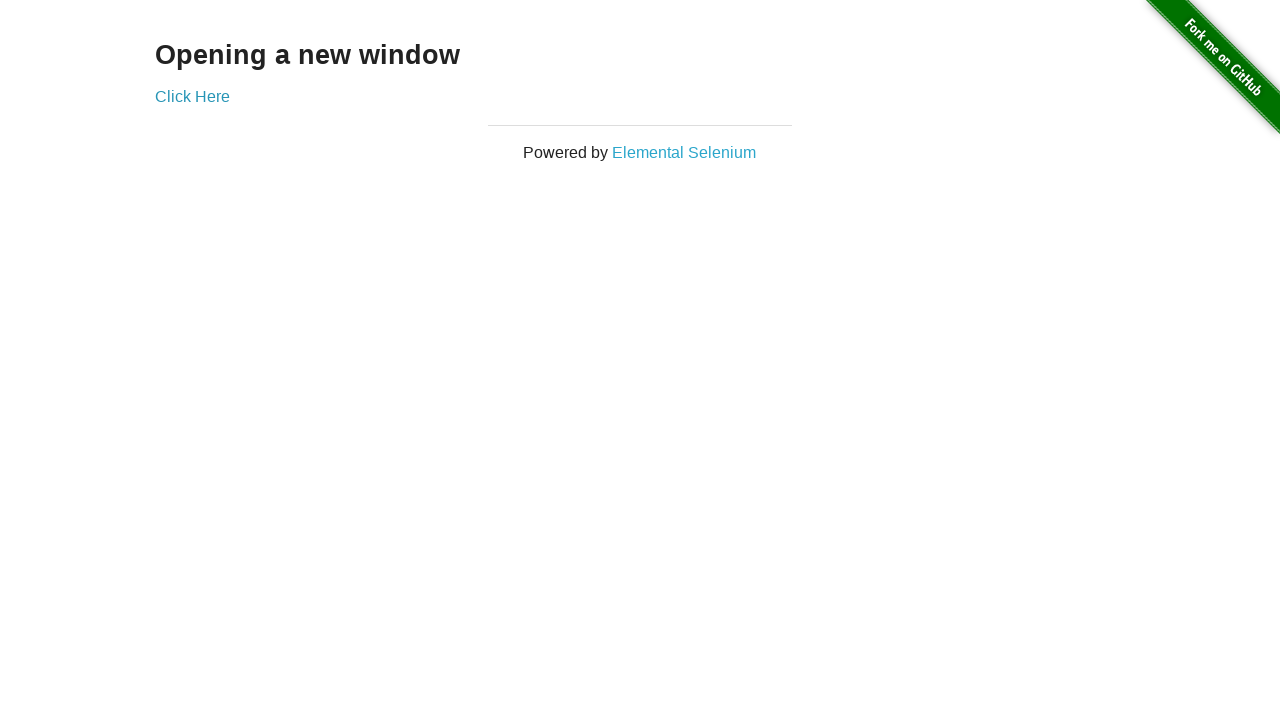

Switched to newly opened window
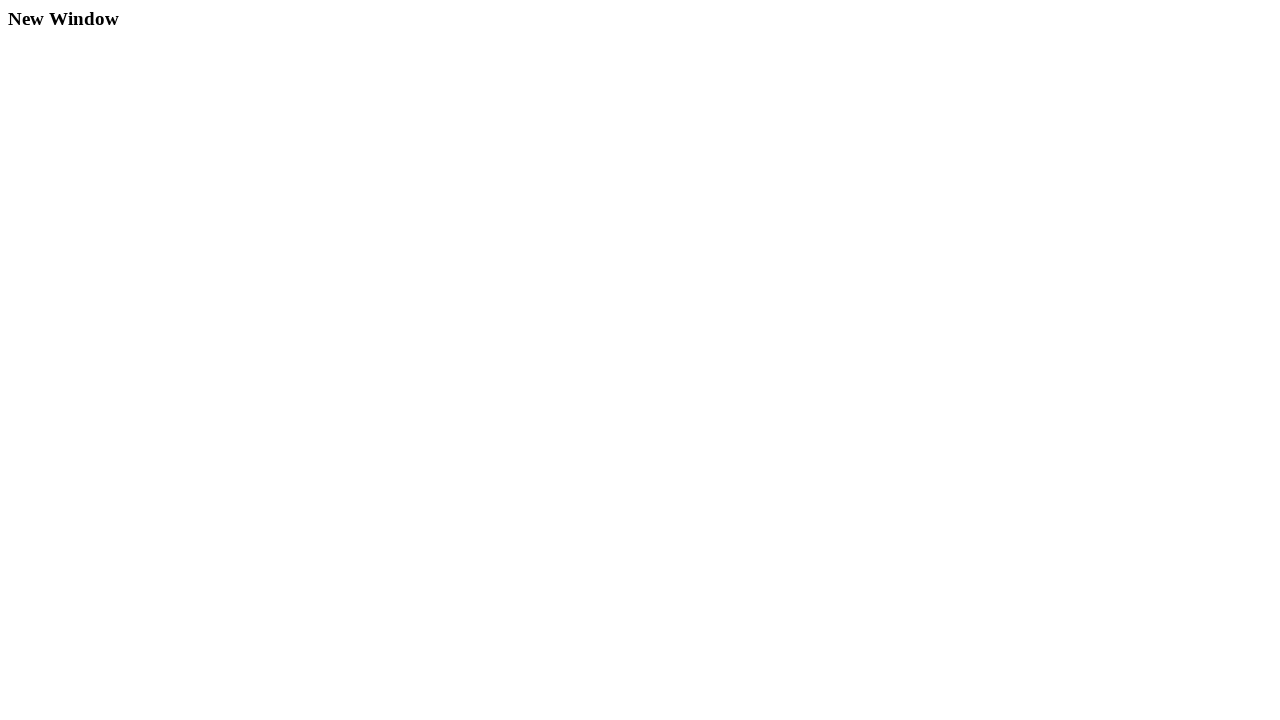

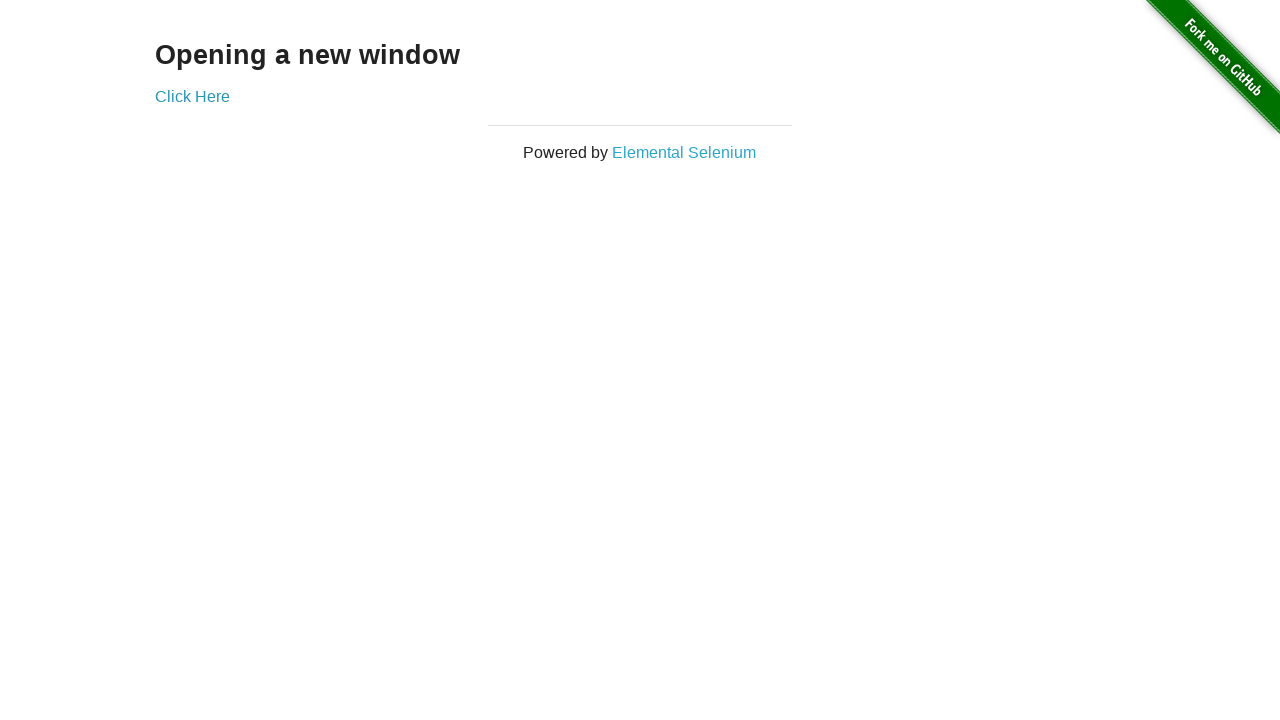